Tests form validation by entering a single character in the email field.

Starting URL: https://elenta.lt/patalpinti/ivesti-informacija?categoryId=AutoMoto_Automobiliai&actionId=Siulo&returnurl=%2F

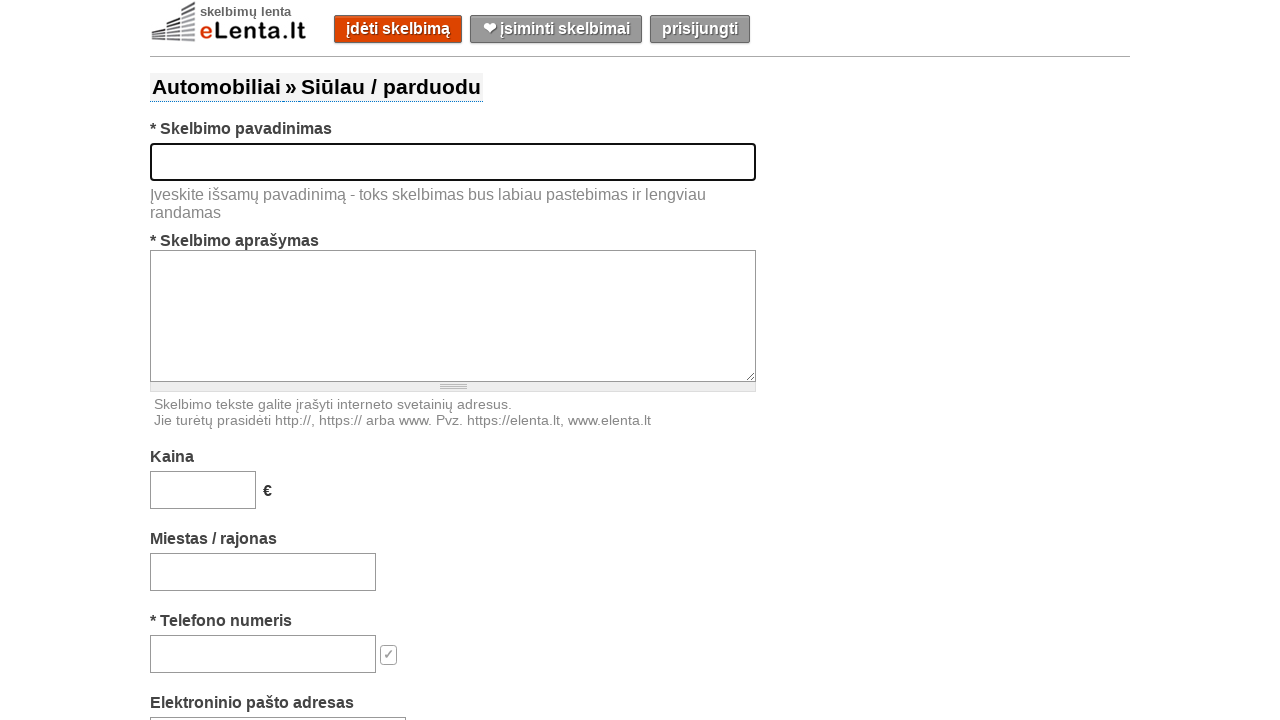

Filled title field with 'Used Lada with golden rims' on #title
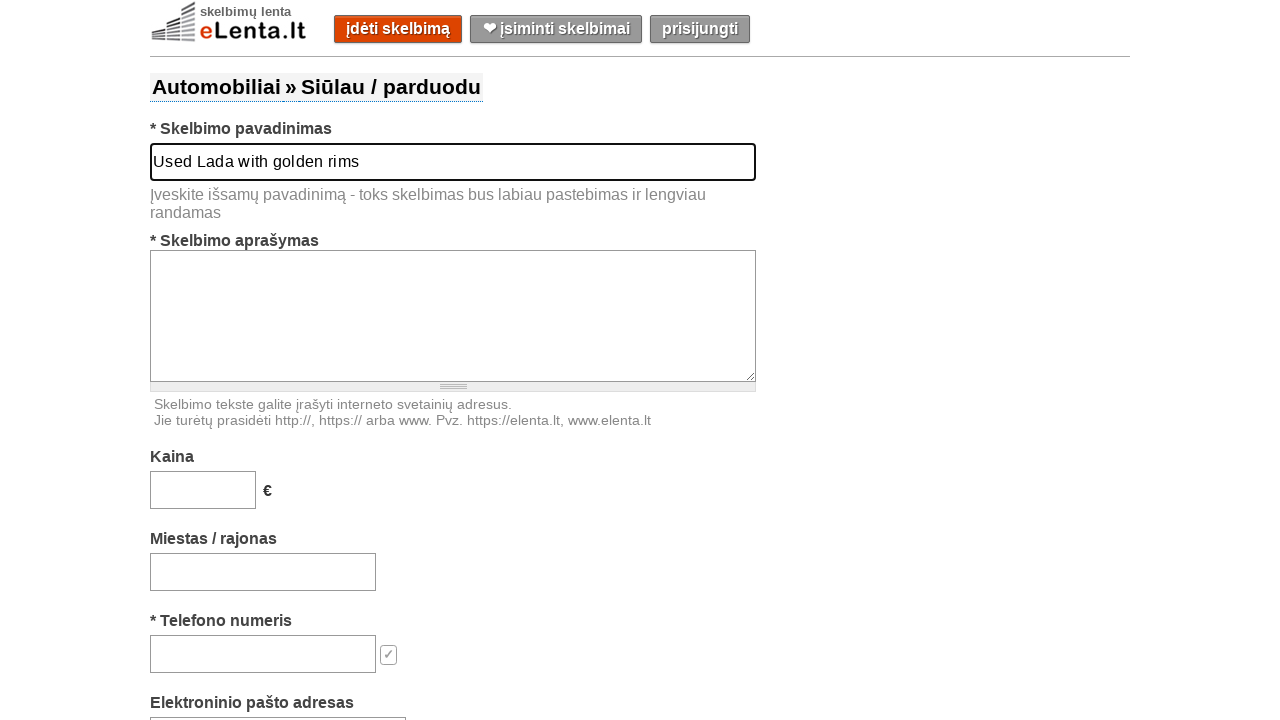

Filled description field with car details on #text
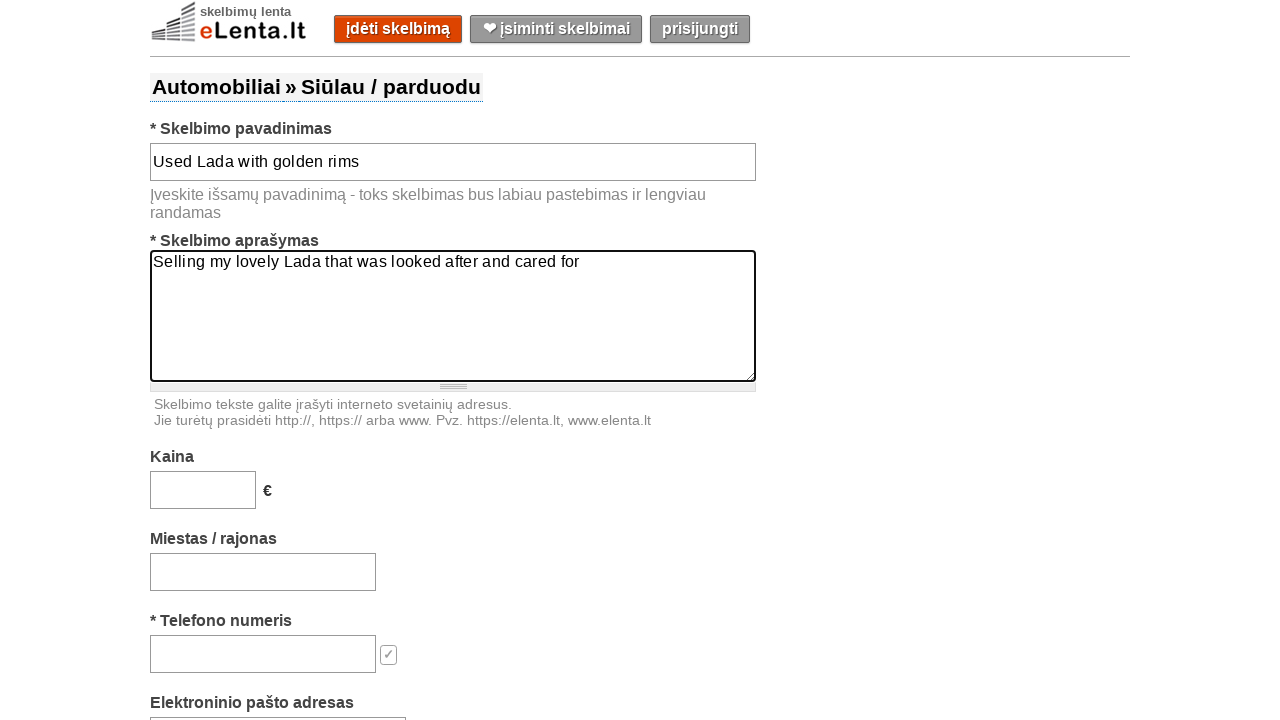

Filled price field with '15000' on #price
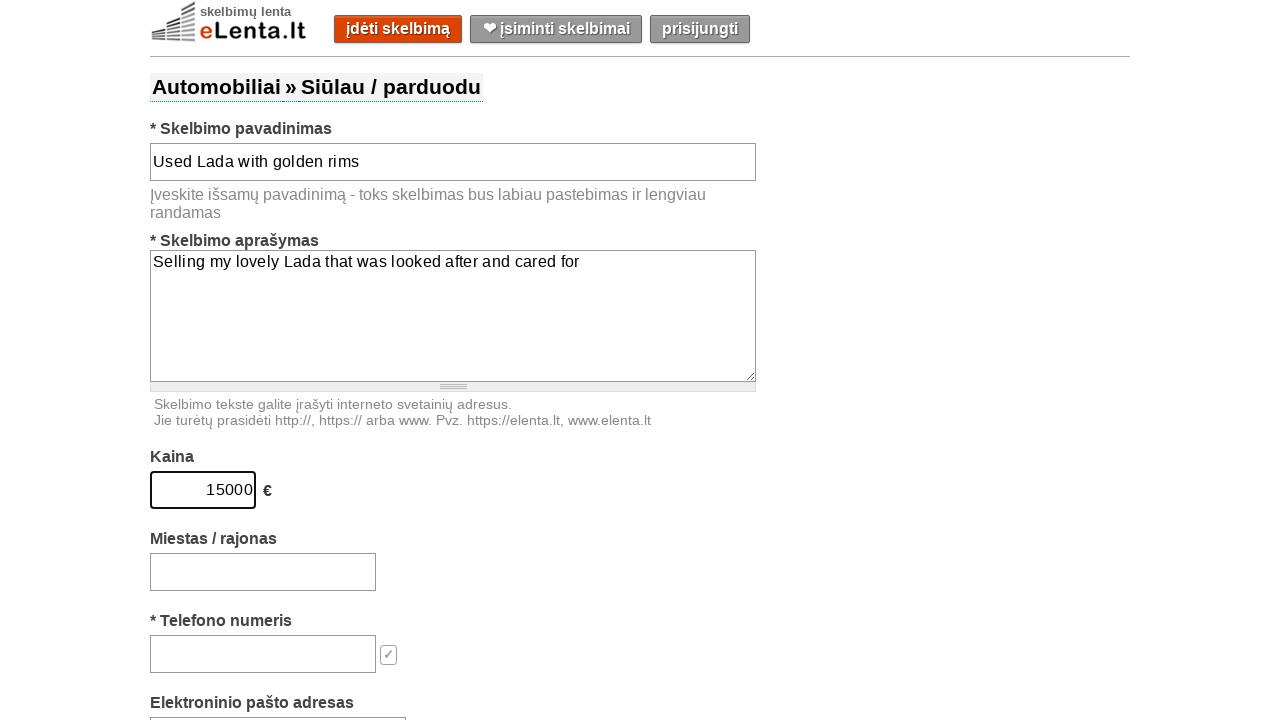

Filled location field with 'Gargždai' on #location-search-box
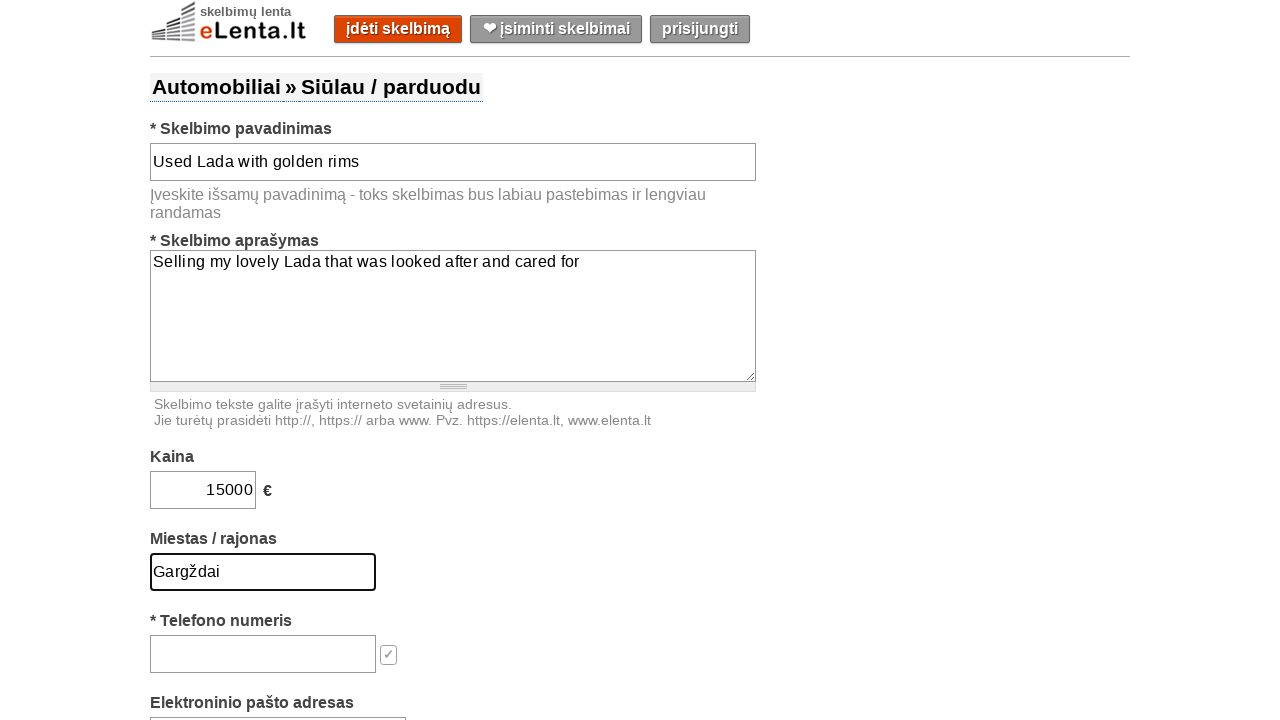

Filled phone field with '37061072845' on #phone
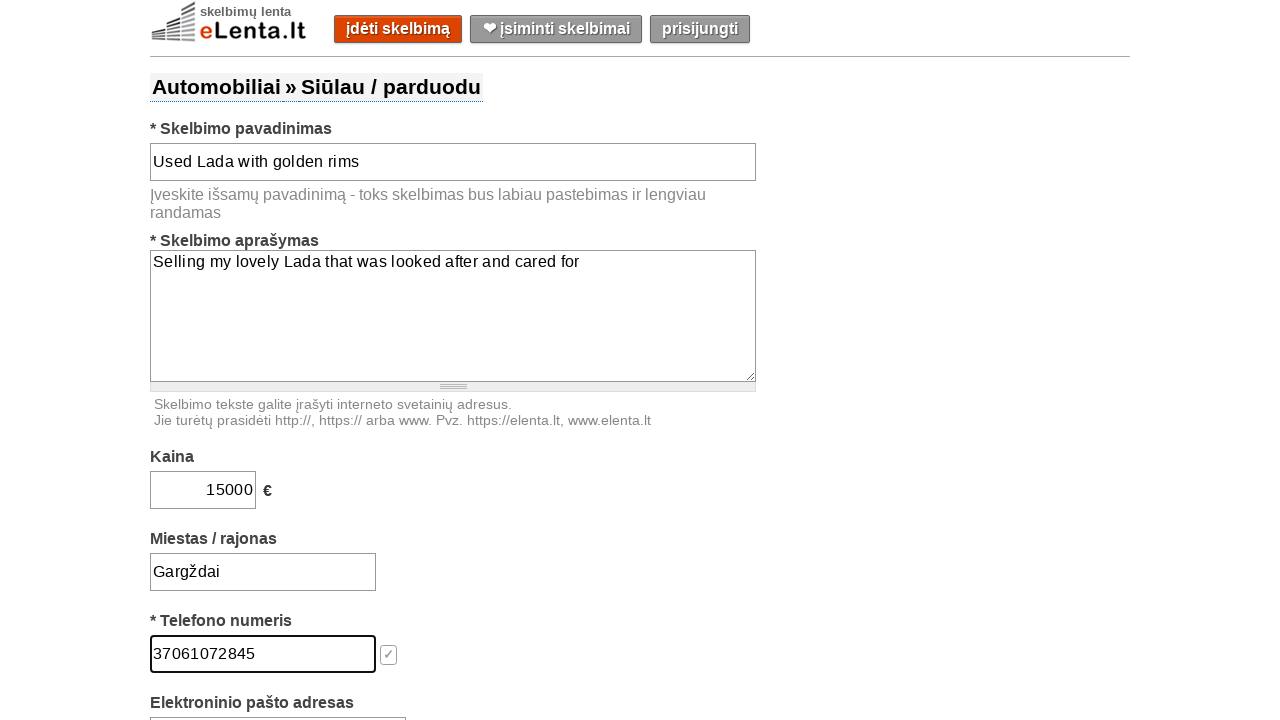

Filled email field with single character 'Q' to test validation on #email
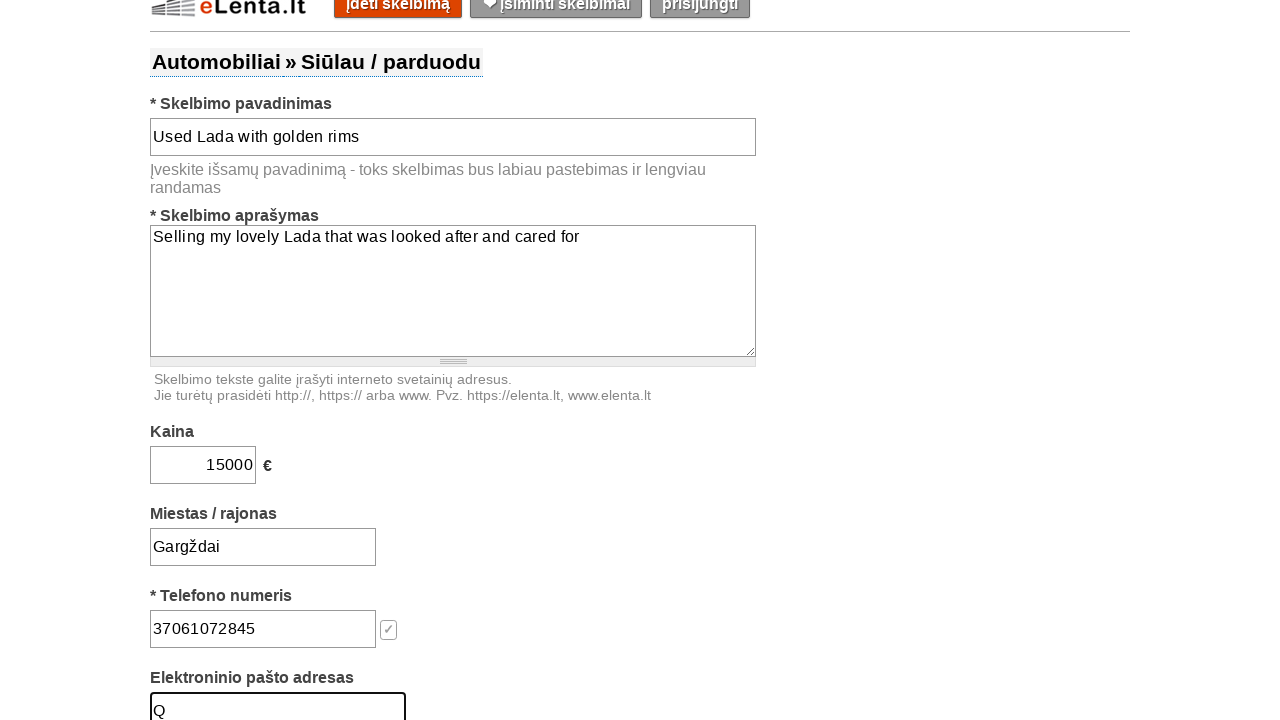

Clicked submit button to trigger form validation at (659, 360) on #submit-button
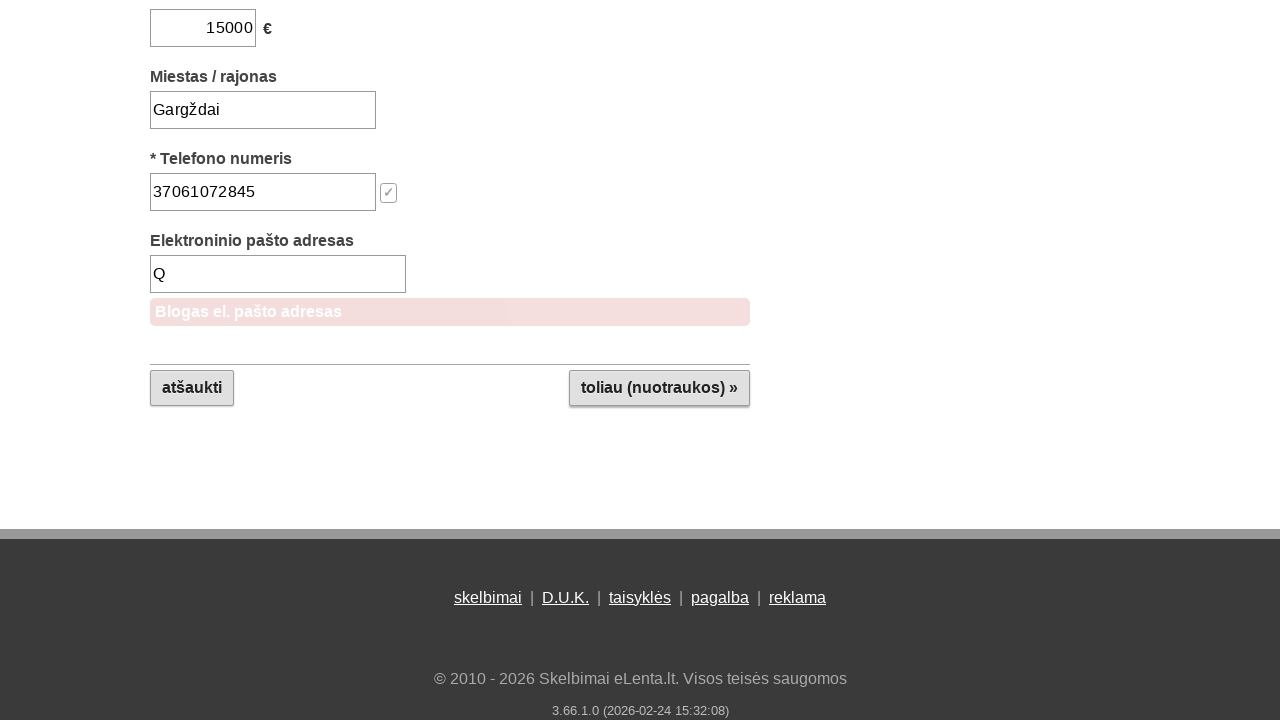

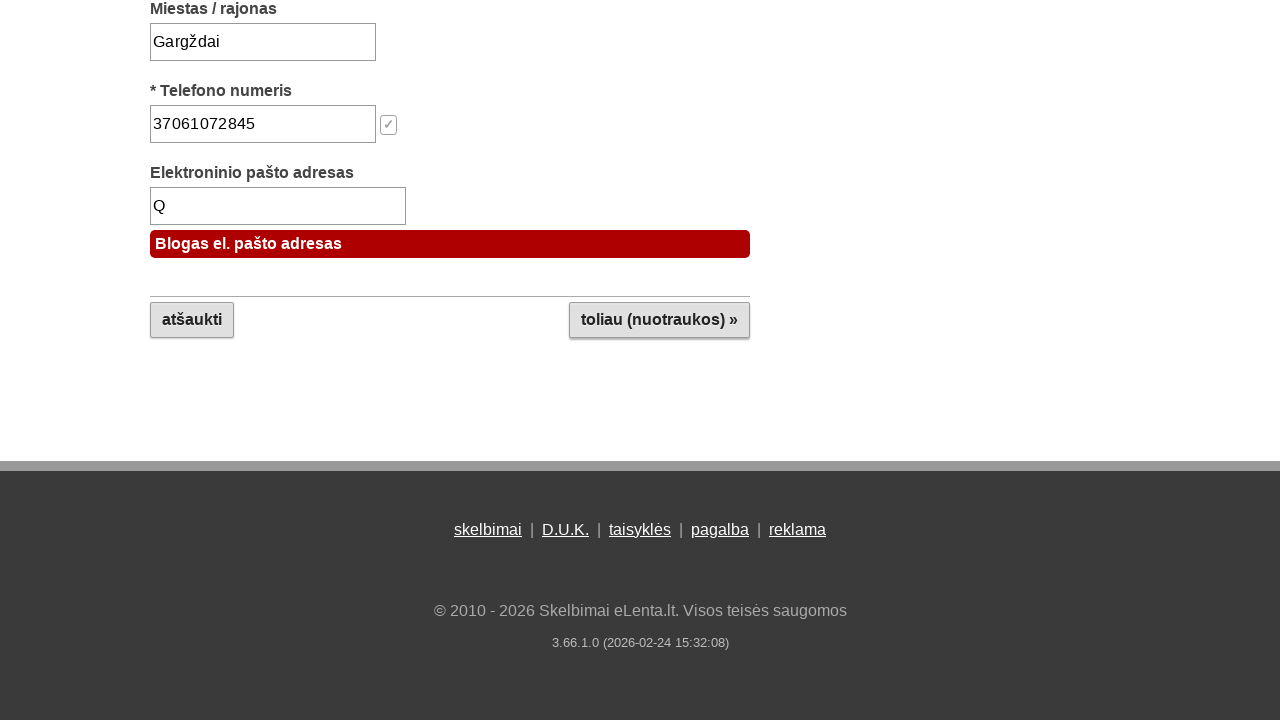